Tests that clicking Clear completed removes all completed items from the list

Starting URL: https://demo.playwright.dev/todomvc

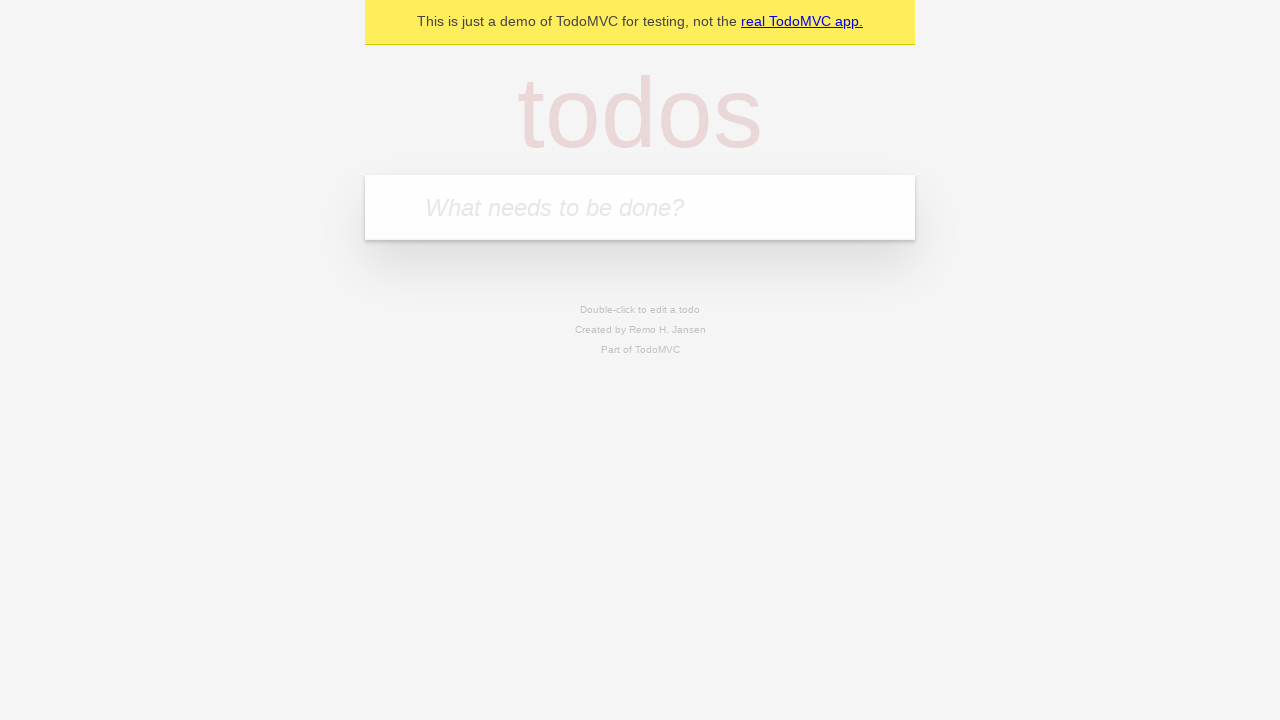

Filled first todo: 'buy some cheese' on internal:attr=[placeholder="What needs to be done?"i]
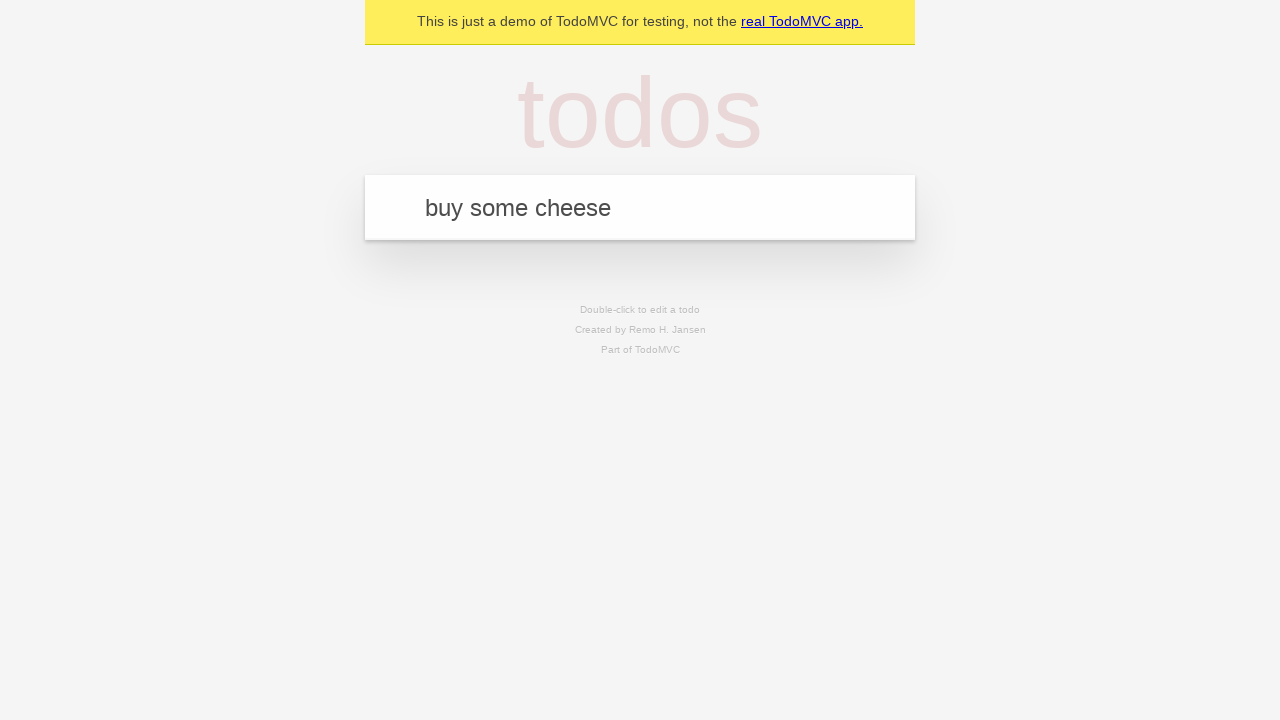

Pressed Enter to create first todo on internal:attr=[placeholder="What needs to be done?"i]
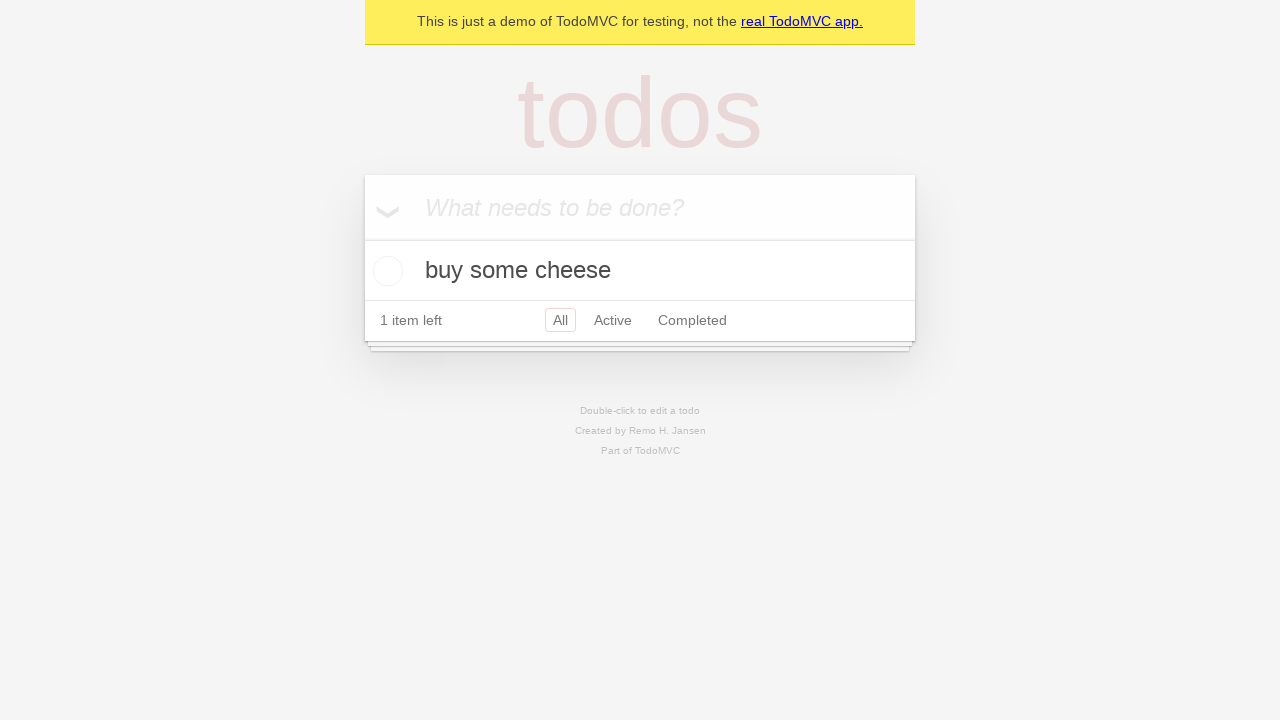

Filled second todo: 'feed the cat' on internal:attr=[placeholder="What needs to be done?"i]
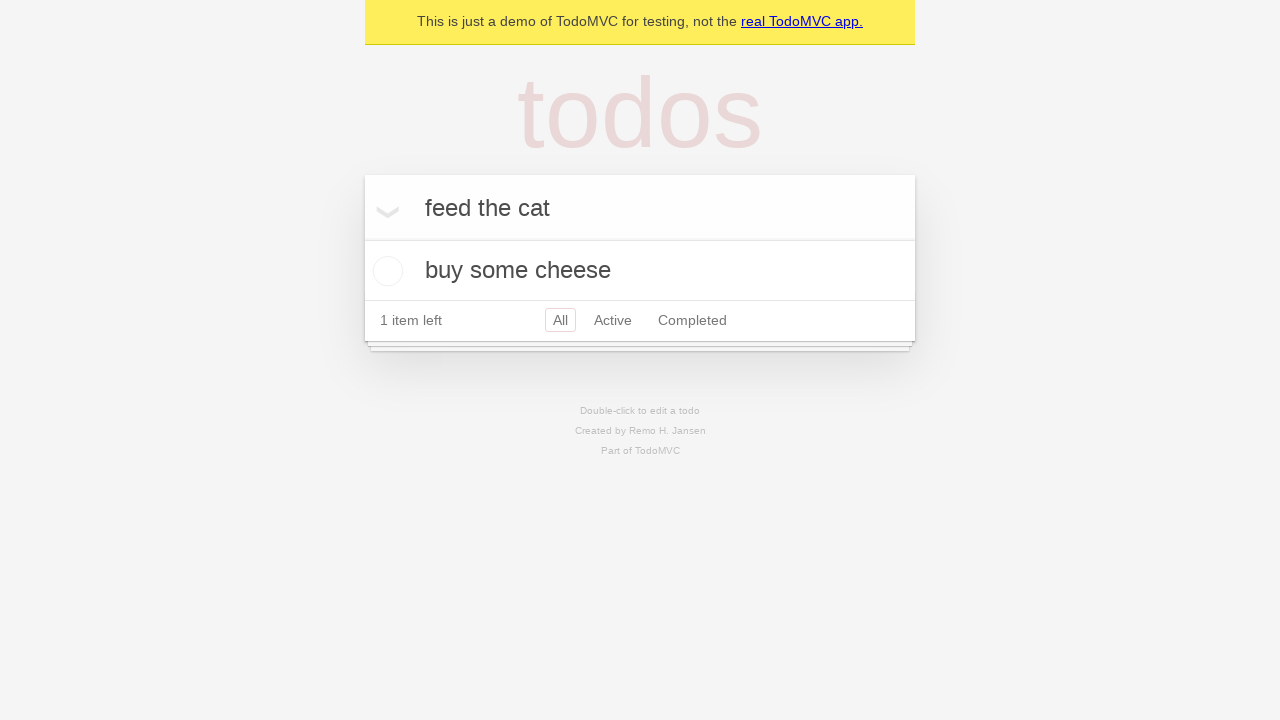

Pressed Enter to create second todo on internal:attr=[placeholder="What needs to be done?"i]
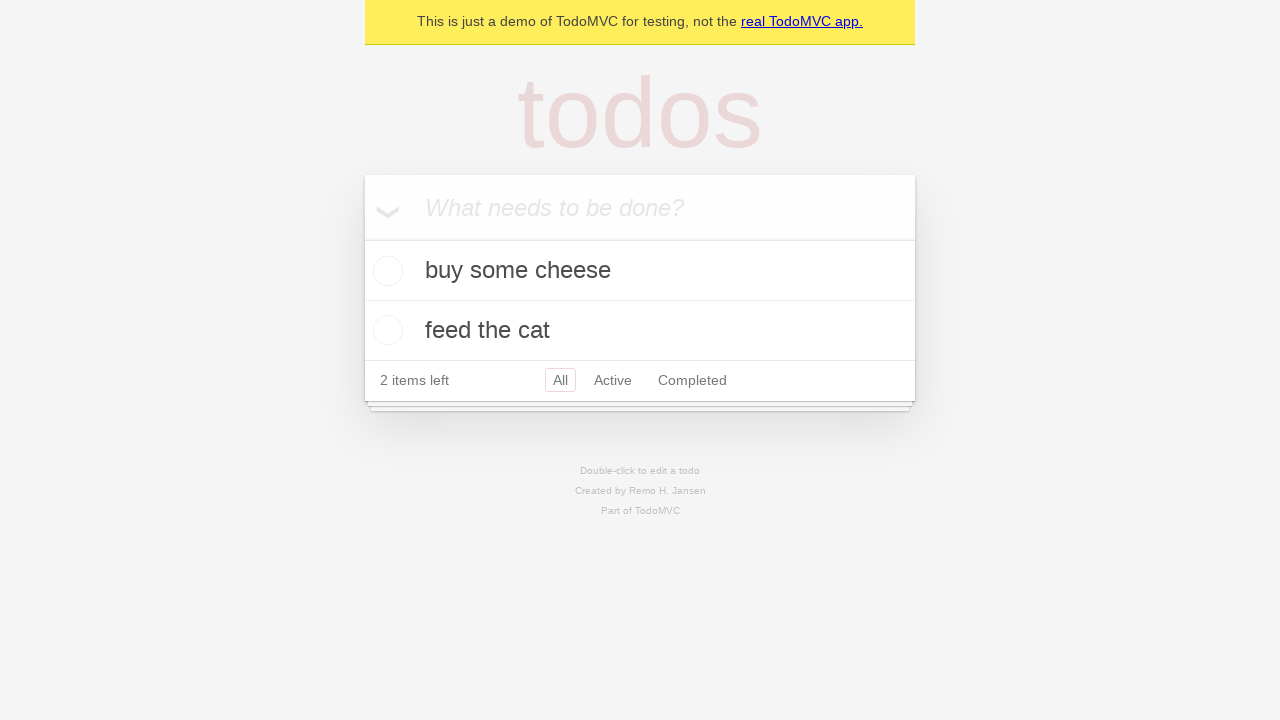

Filled third todo: 'book a doctors appointment' on internal:attr=[placeholder="What needs to be done?"i]
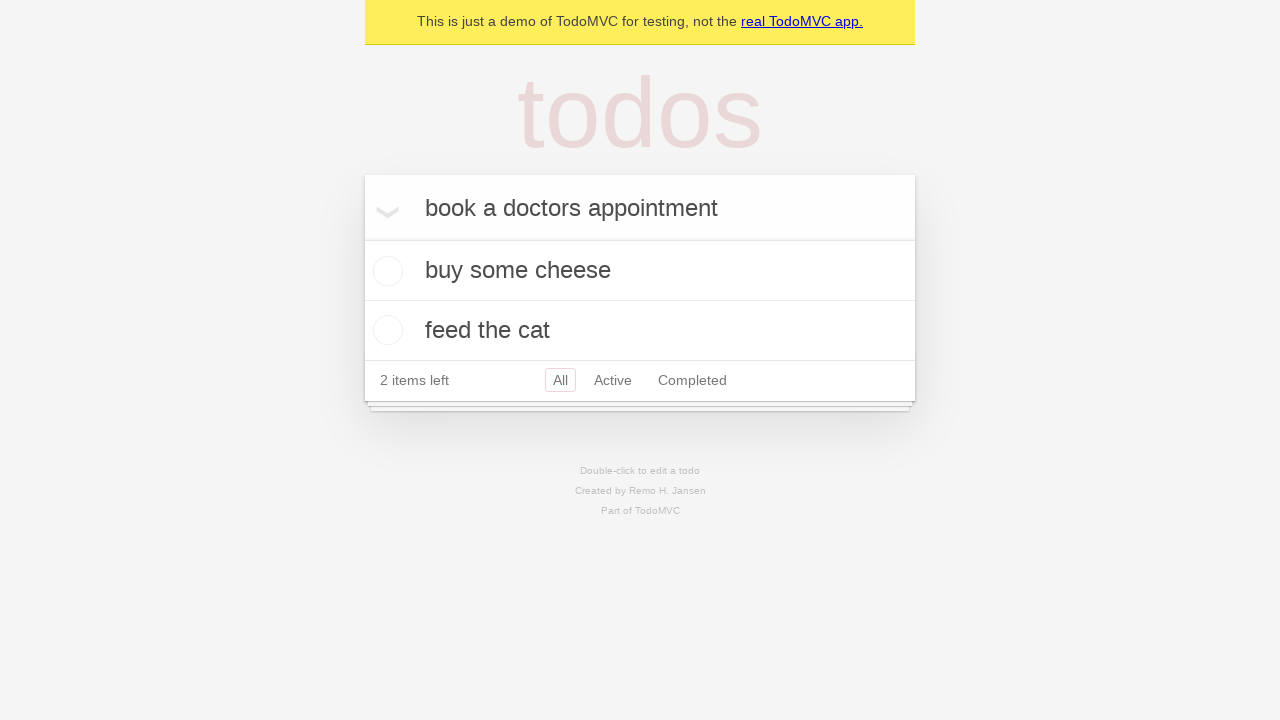

Pressed Enter to create third todo on internal:attr=[placeholder="What needs to be done?"i]
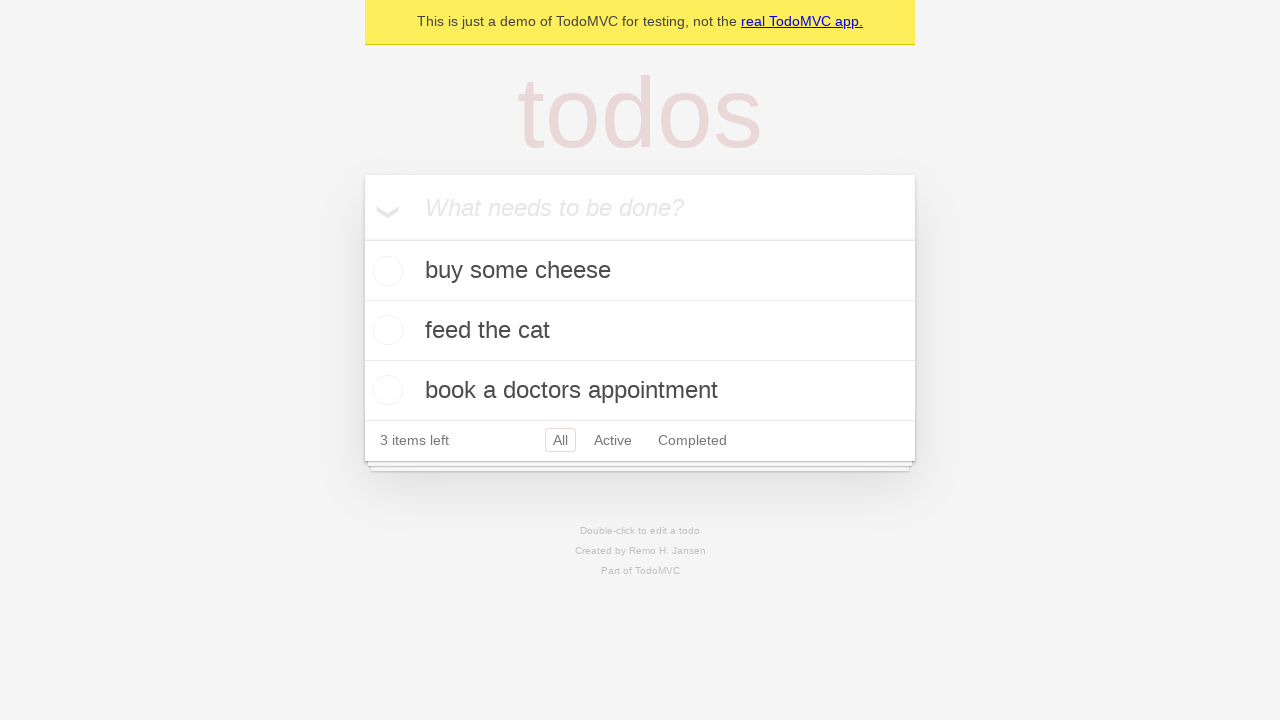

All three todos loaded and visible
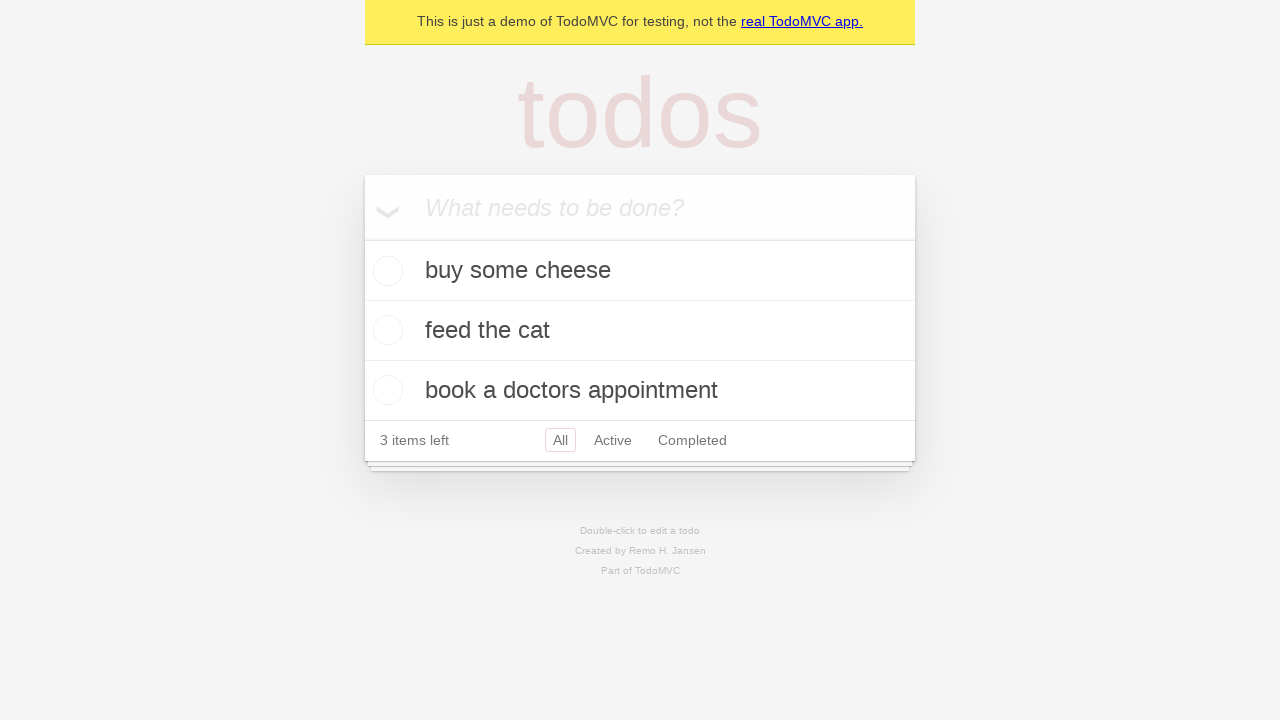

Checked the second todo item as completed at (385, 330) on internal:testid=[data-testid="todo-item"s] >> nth=1 >> internal:role=checkbox
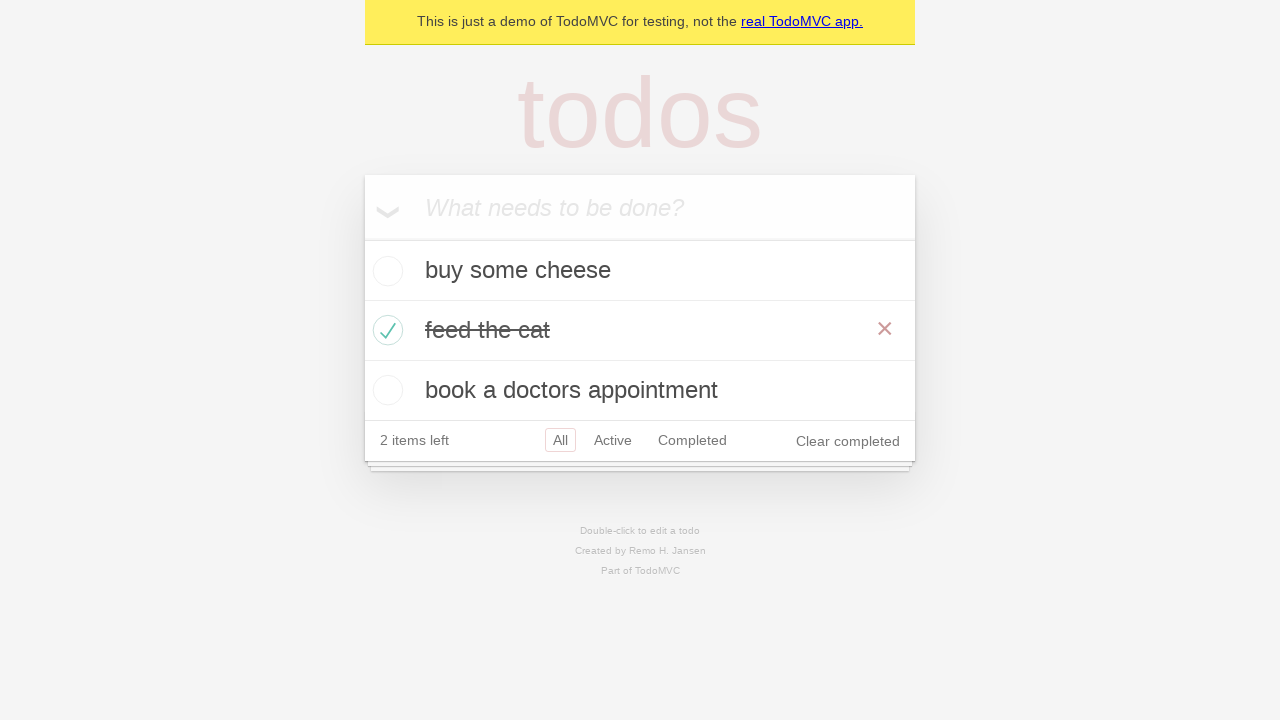

Clicked 'Clear completed' button to remove completed items at (848, 441) on internal:role=button[name="Clear completed"i]
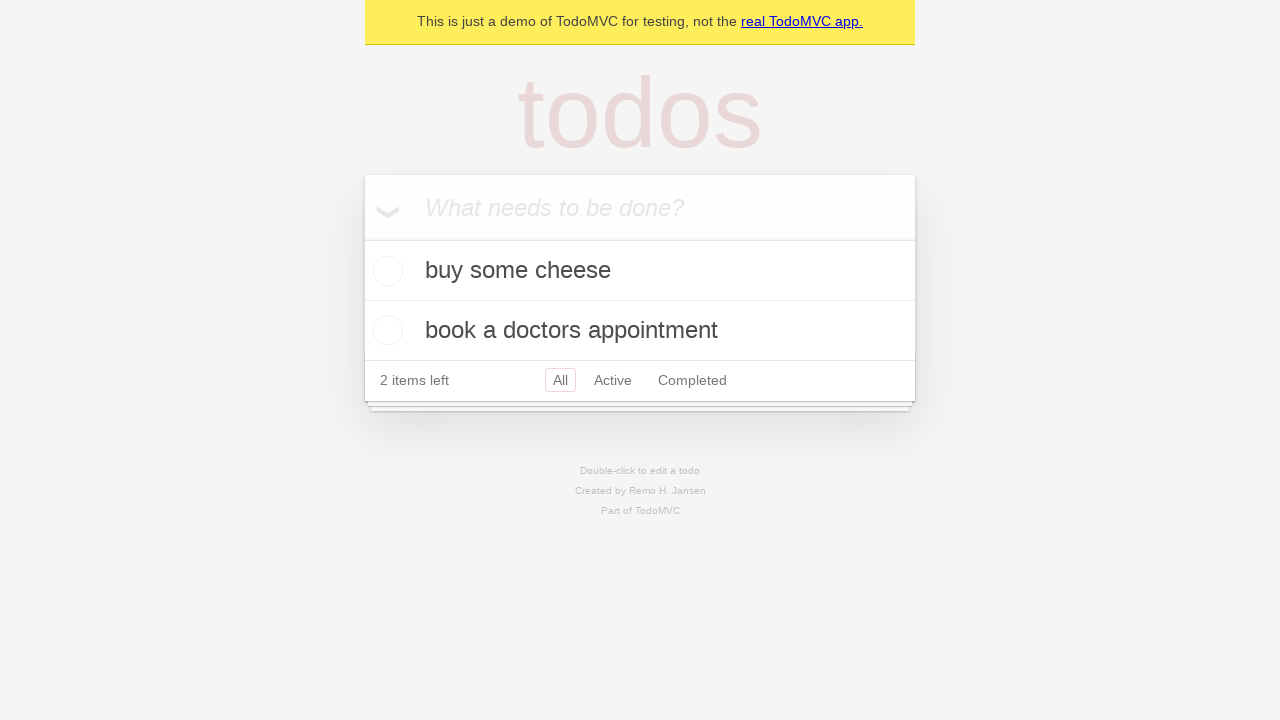

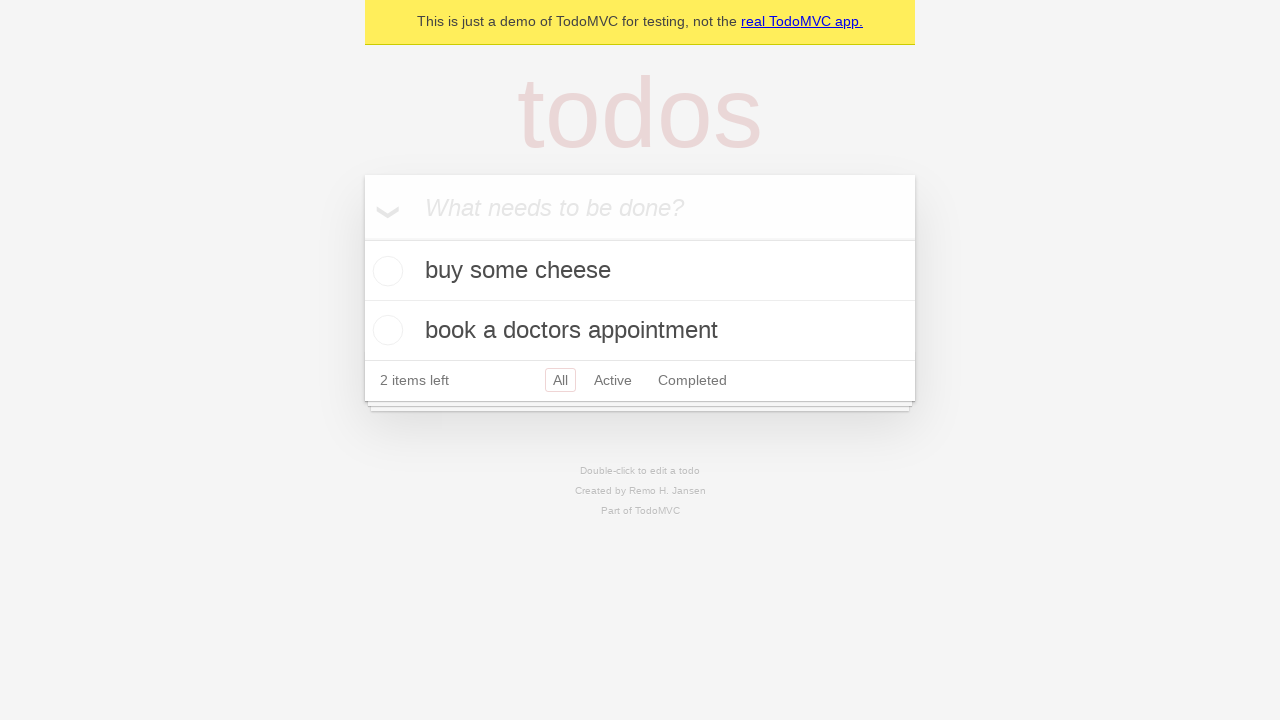